Tests entering text into a JavaScript prompt dialog by clicking a button, typing a message into the prompt, accepting it, and verifying the entered text appears in the result.

Starting URL: https://automationfc.github.io/basic-form/index.html

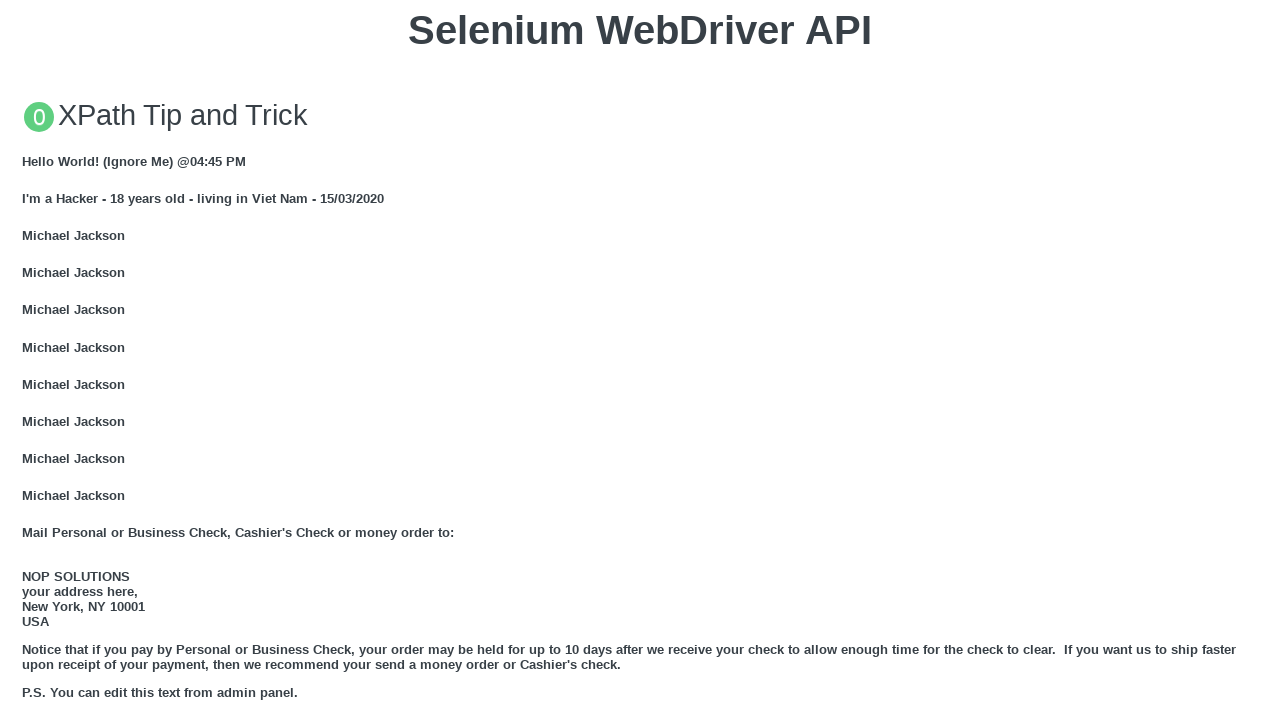

Set up dialog handler to accept prompt with message 'Coding teaches you how thinking'
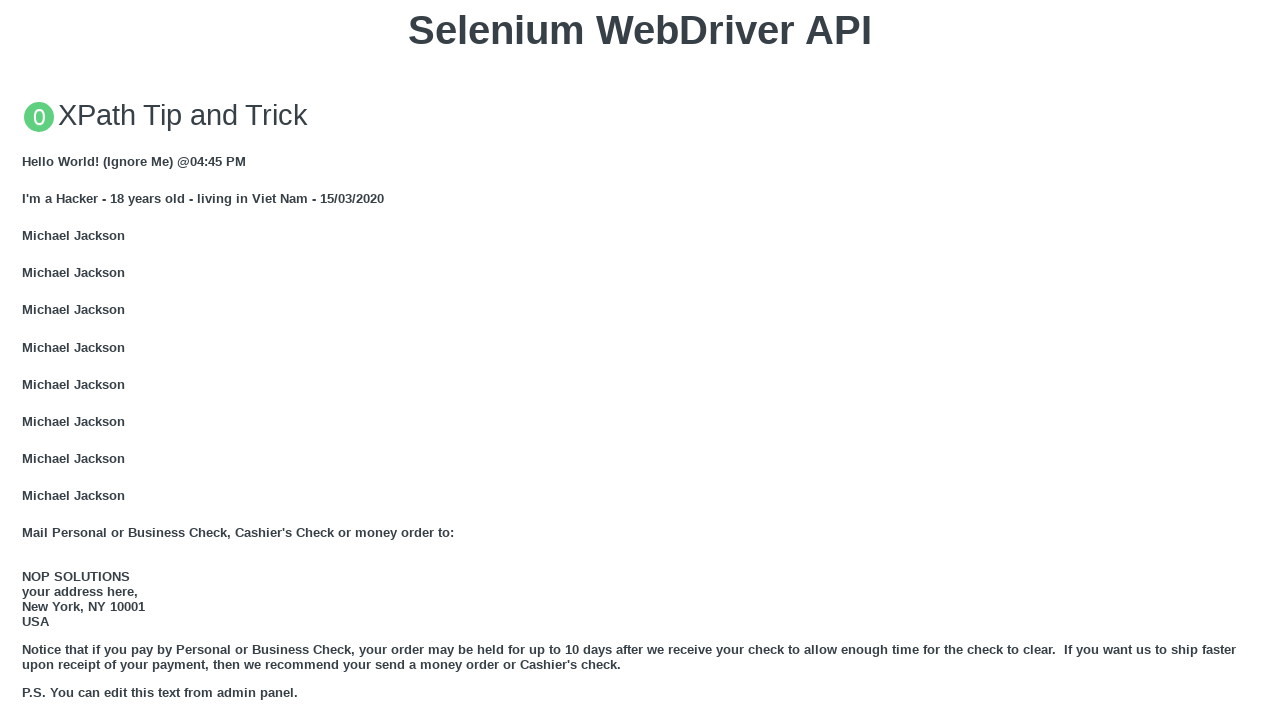

Clicked 'Click for JS Prompt' button to trigger JavaScript prompt dialog at (640, 360) on xpath=//button[text()='Click for JS Prompt']
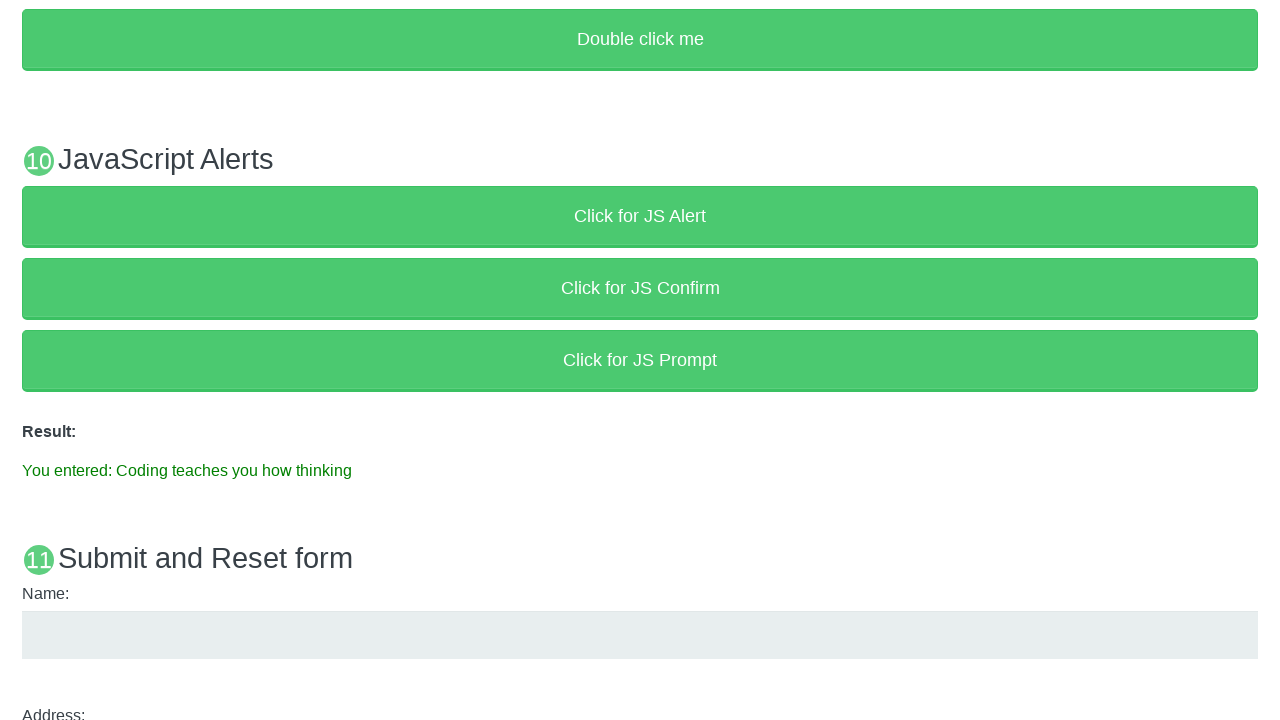

Waited for result element to appear and verified entered text is displayed
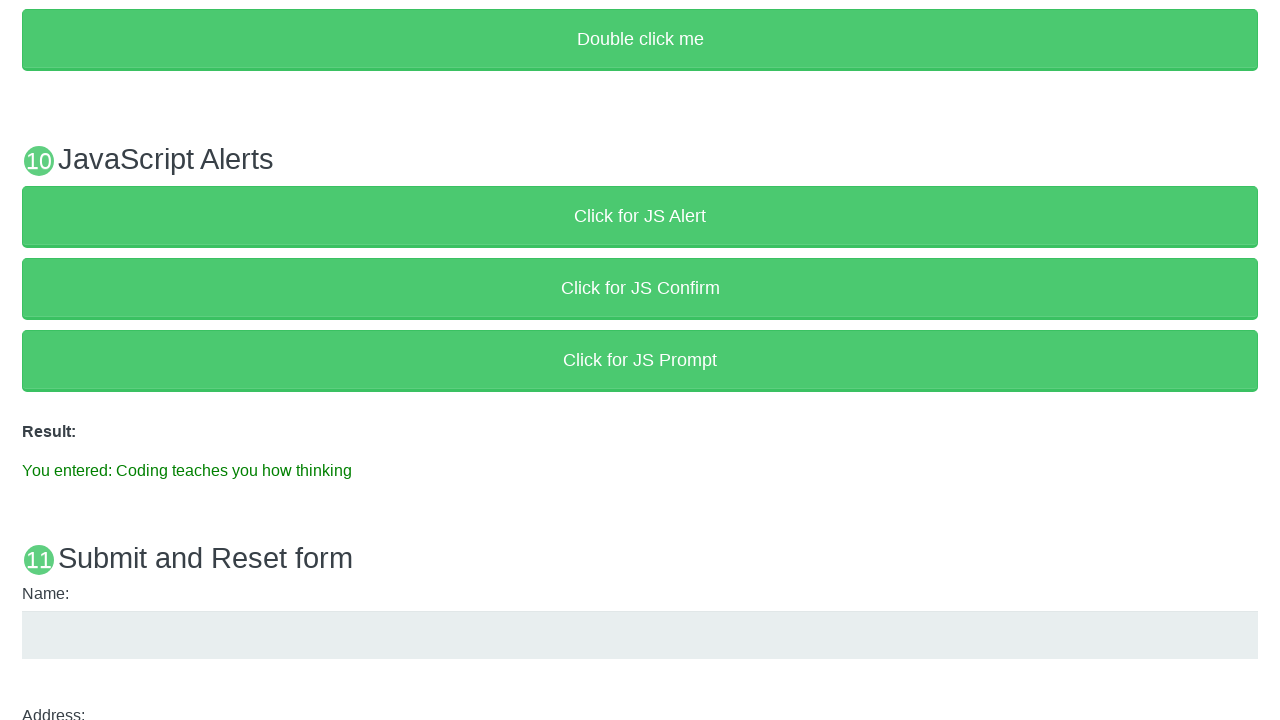

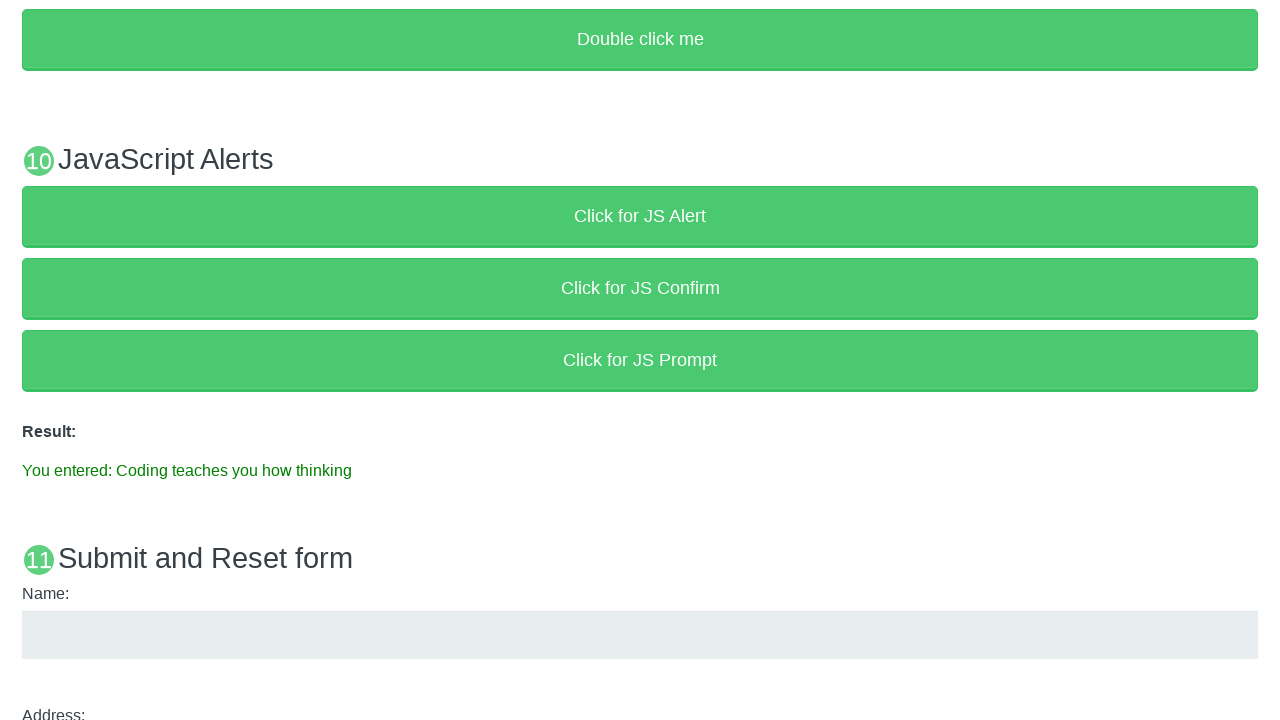